Tests filling a textarea element by finding it through its text label

Starting URL: https://www.selenium.dev/selenium/web/web-form.html

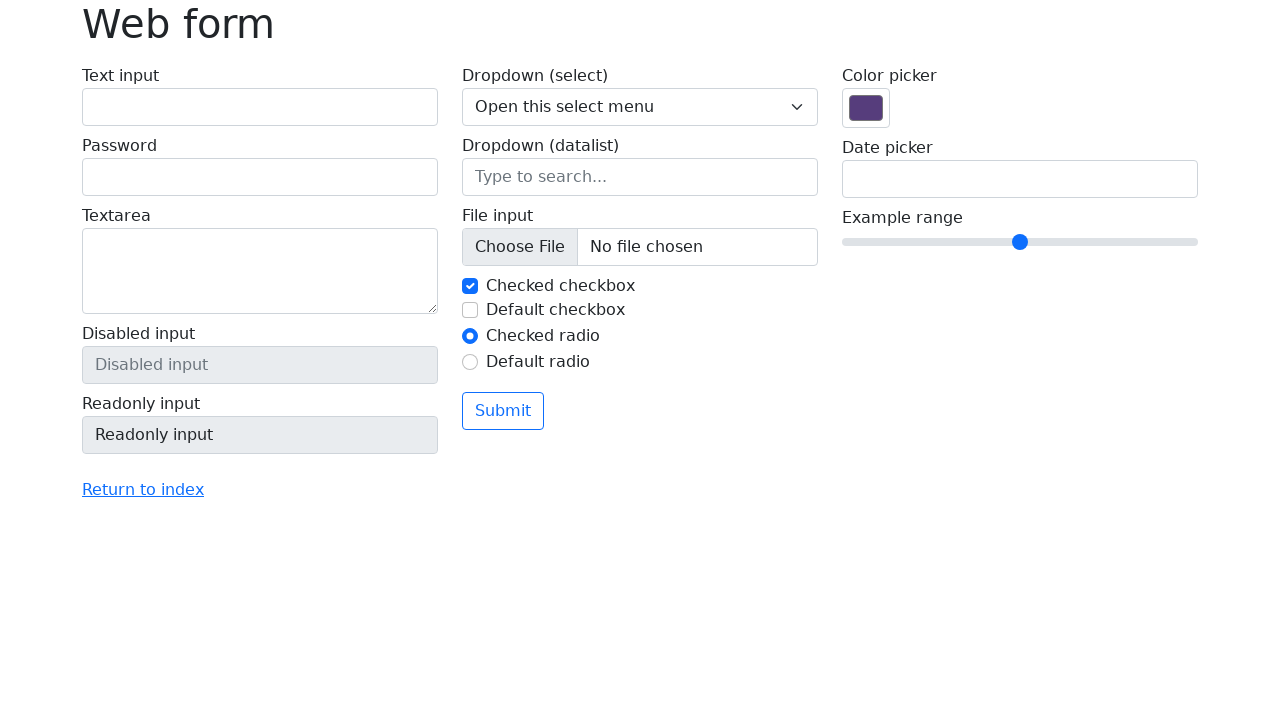

Navigated to Selenium web form test page
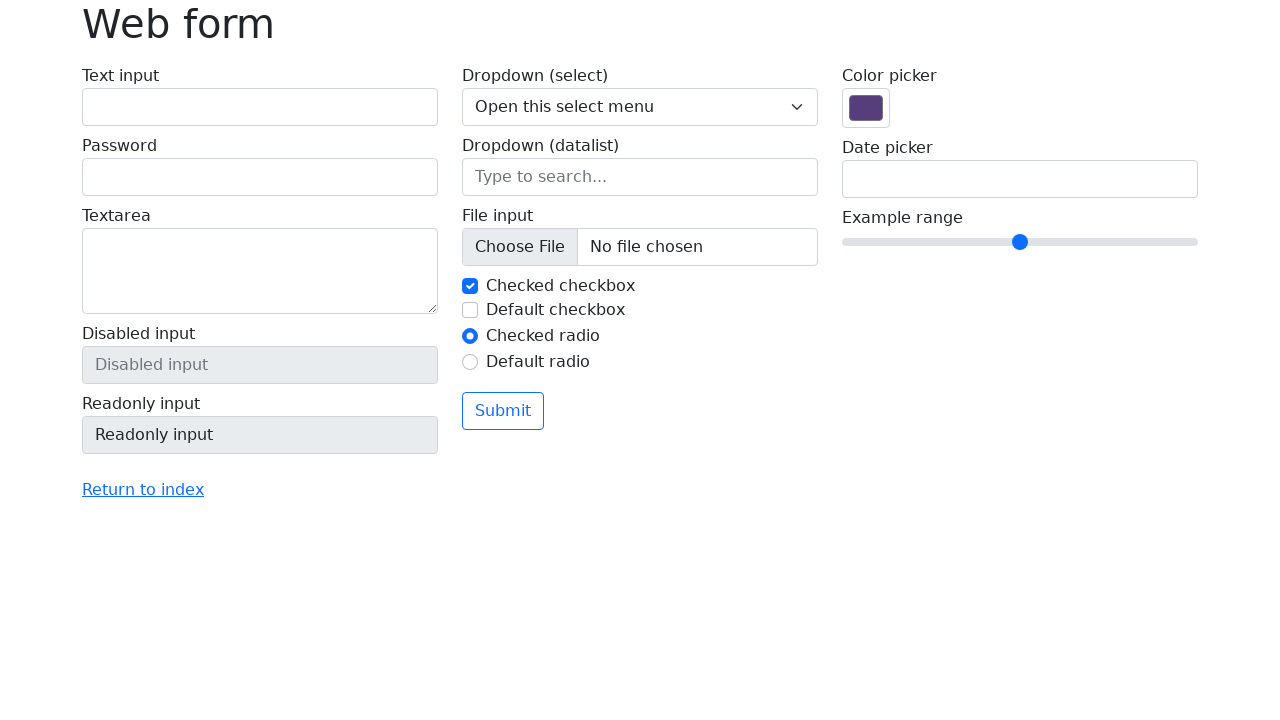

Filled textarea element with 'HOLA MUNDO' by finding it through text label on internal:text="Textarea"i
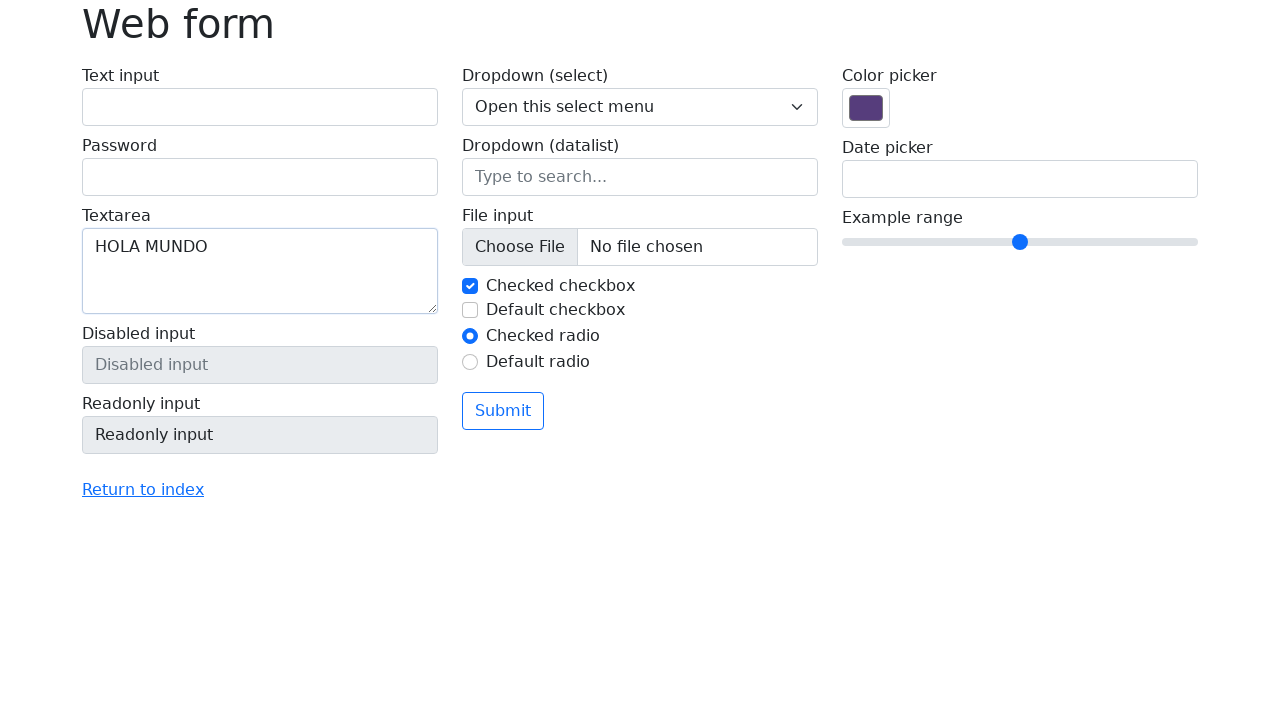

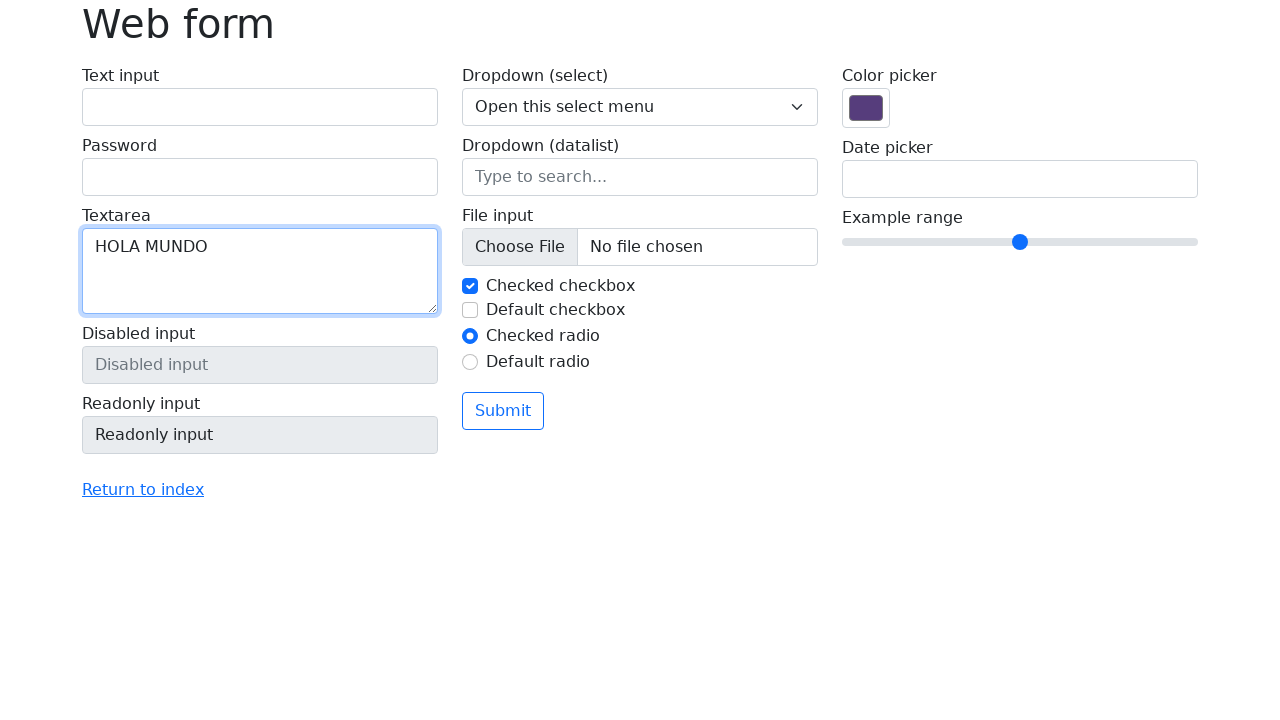